Navigates to Techtorial Academy homepage and verifies the page title matches the expected value, then retrieves the current URL.

Starting URL: https://www.techtorialacademy.com/

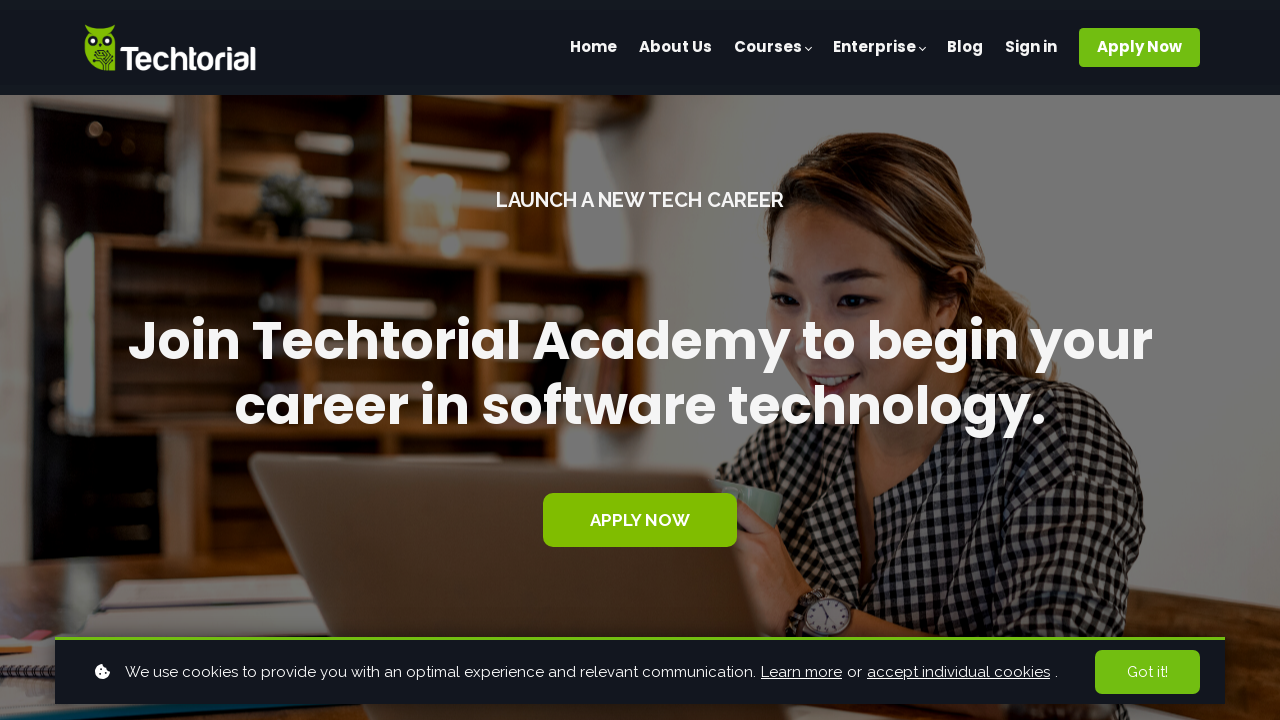

Navigated to Techtorial Academy homepage
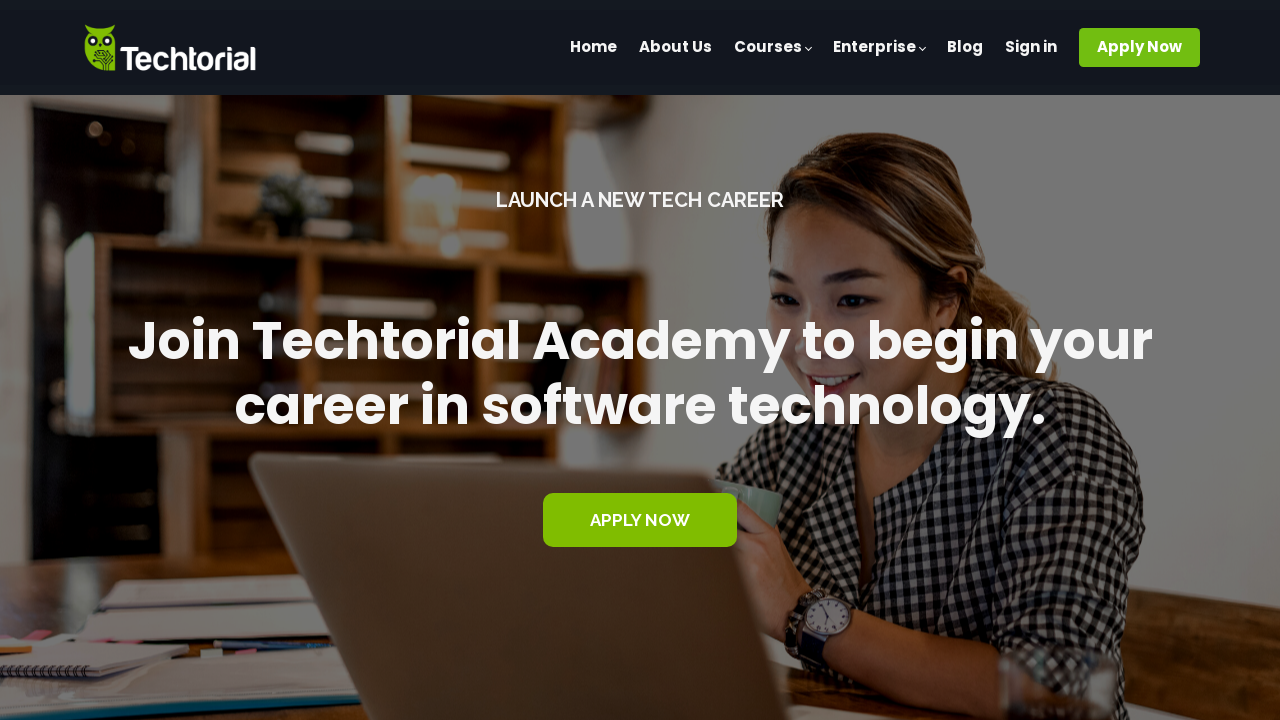

Retrieved page title: Kickstart Your Tech Career with Our Top-Rated Coding Bootcamp
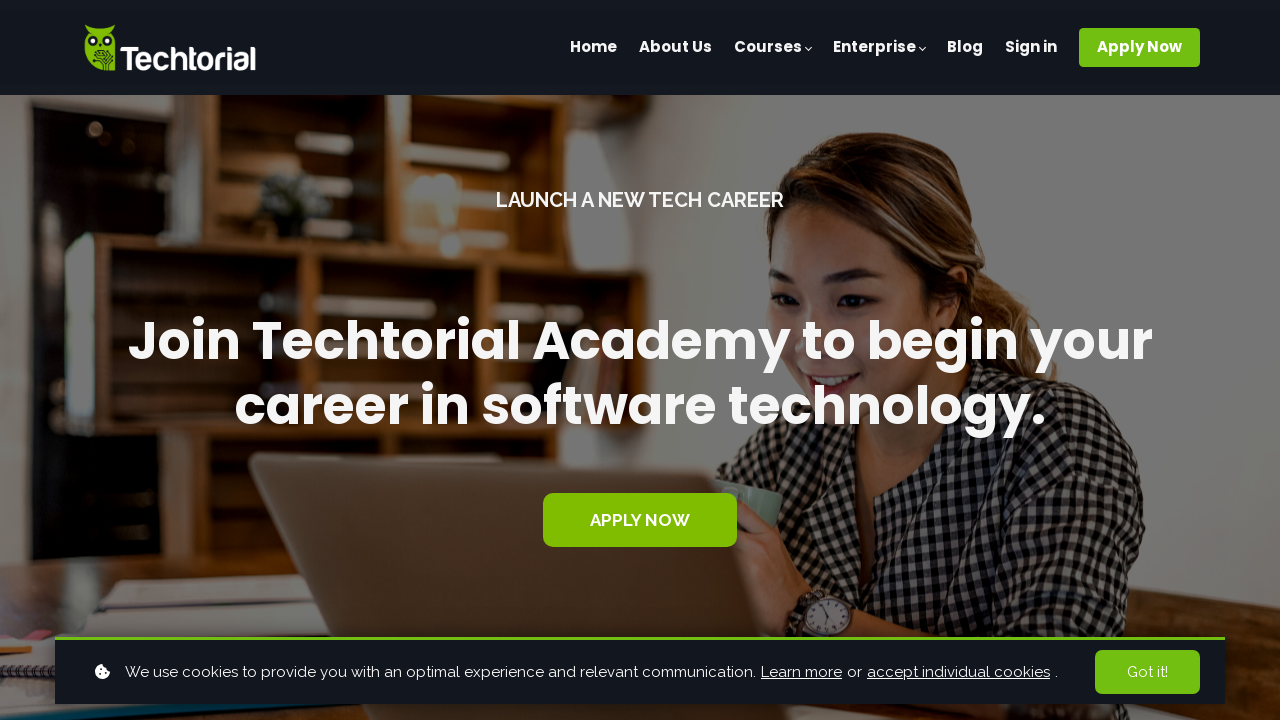

Page title does not match expected value
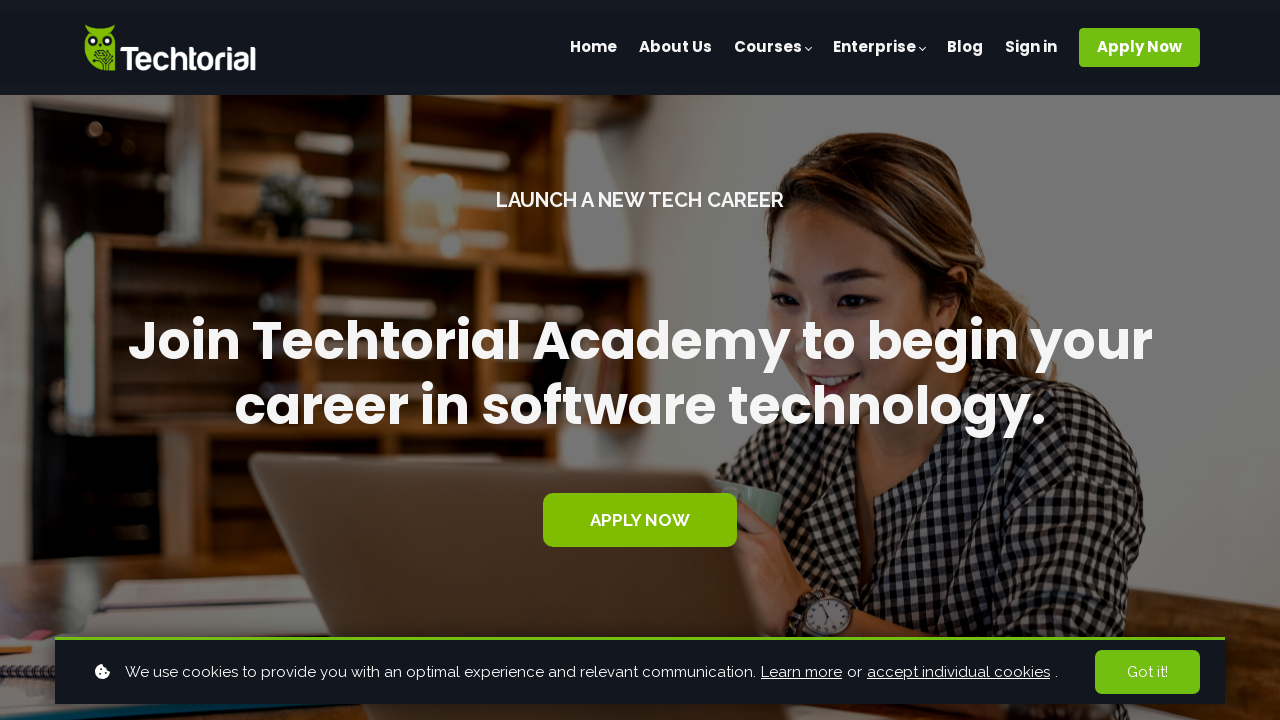

Retrieved current URL: https://www.techtorialacademy.com/
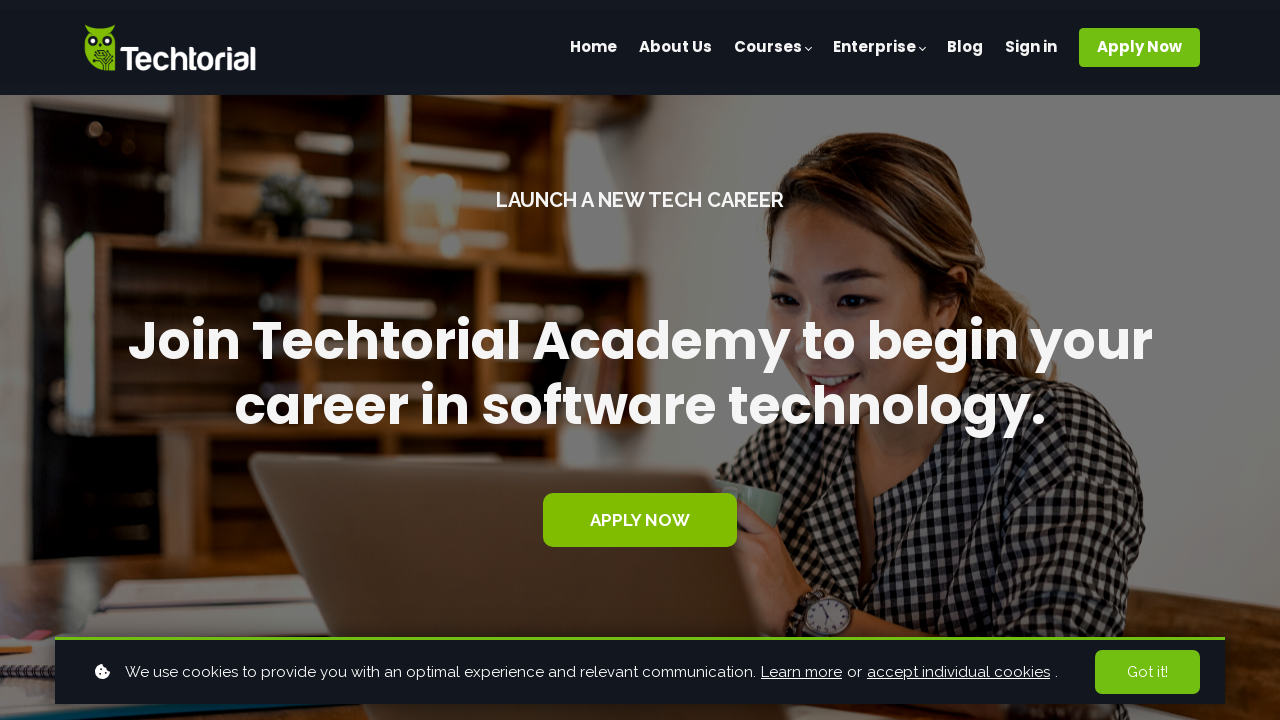

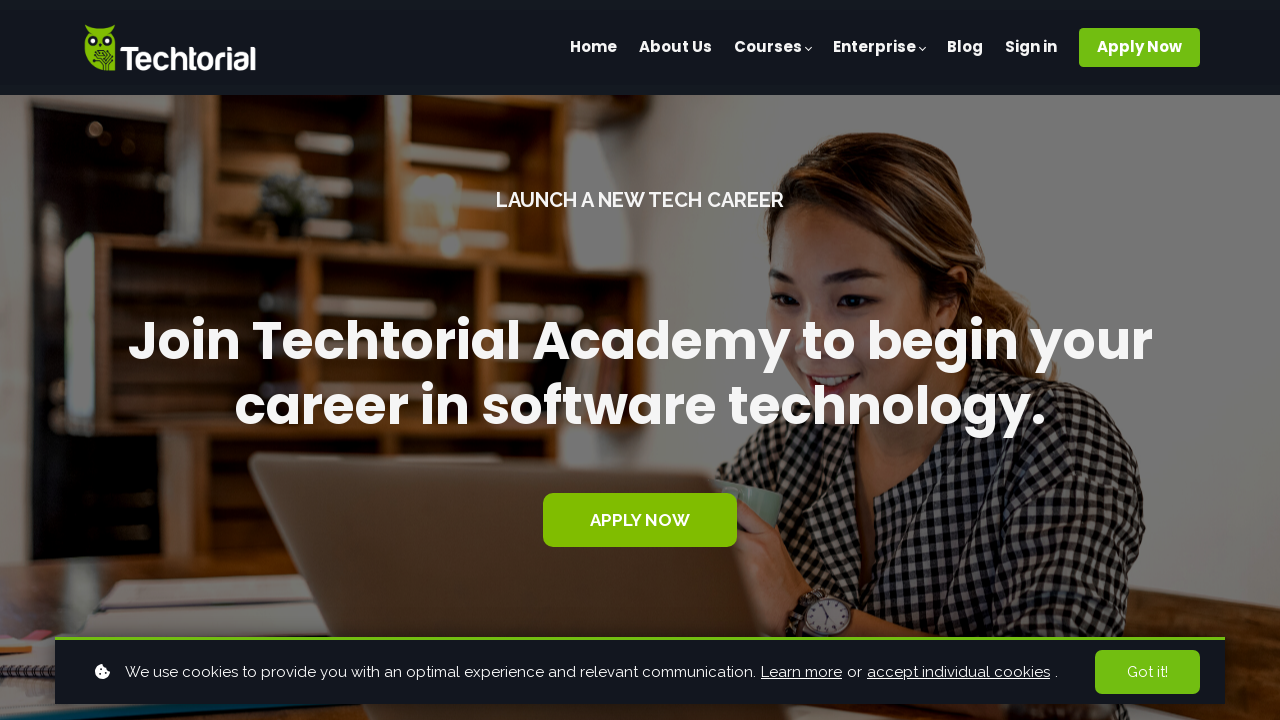